Tests drag and drop functionality on jQuery UI demo page by dragging an element from source to destination

Starting URL: https://jqueryui.com/droppable/

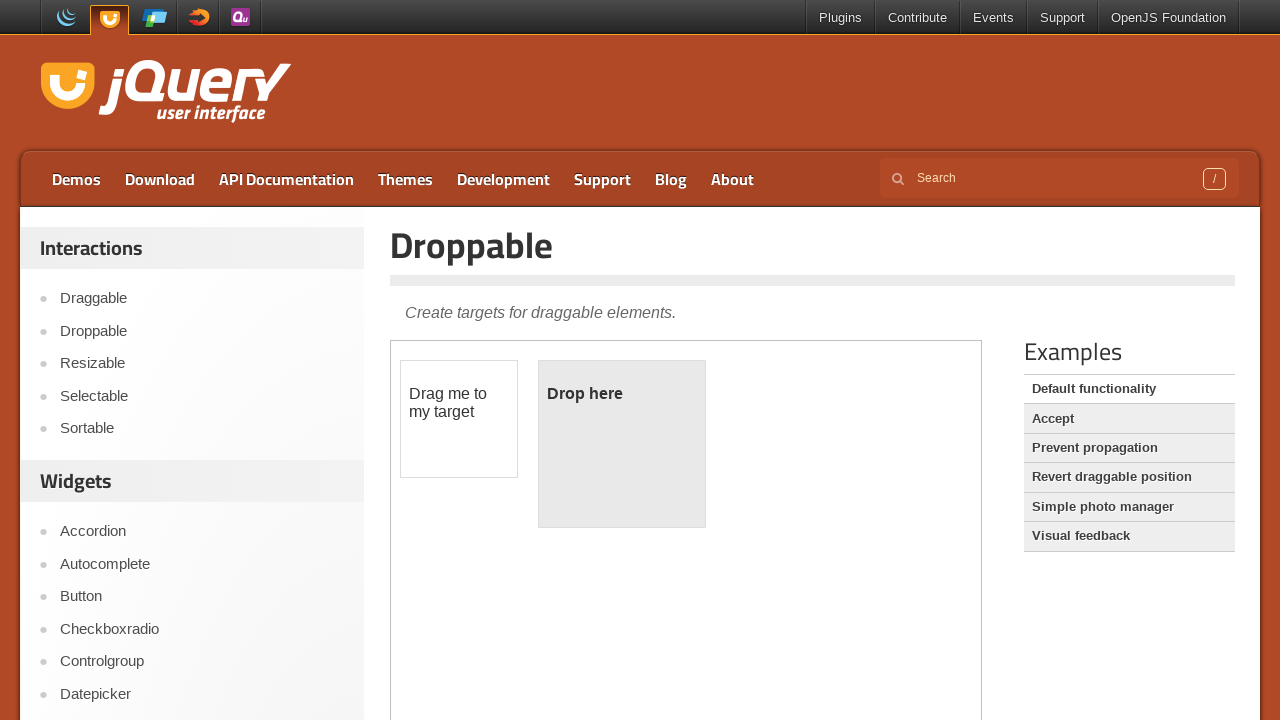

Located the first iframe containing the drag and drop demo
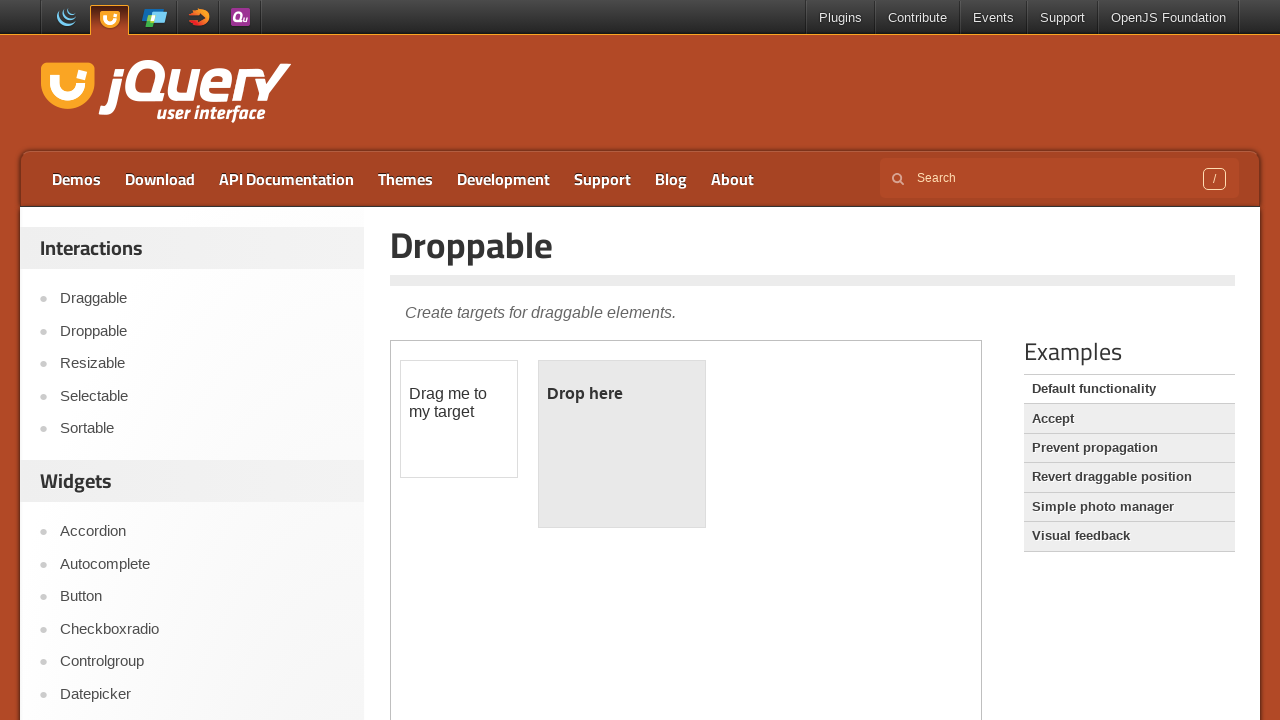

Located the draggable element with id 'draggable'
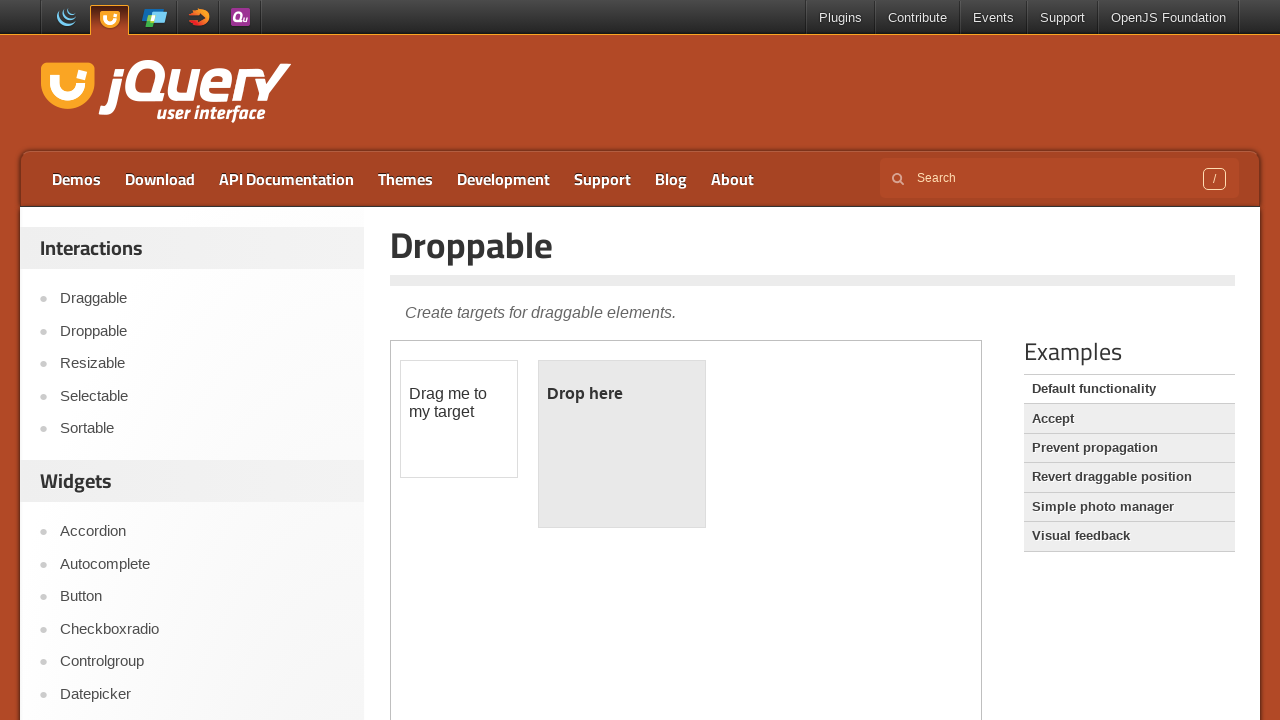

Located the droppable target element with id 'droppable'
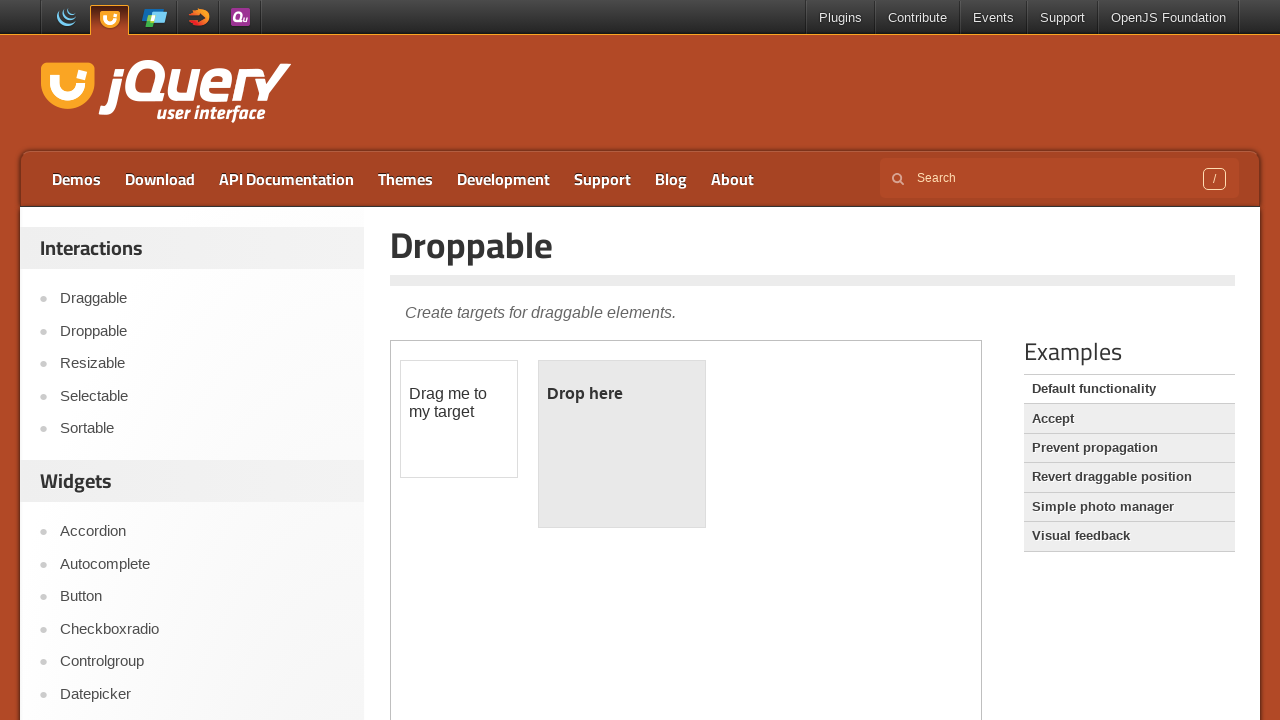

Dragged the draggable element to the droppable target at (622, 444)
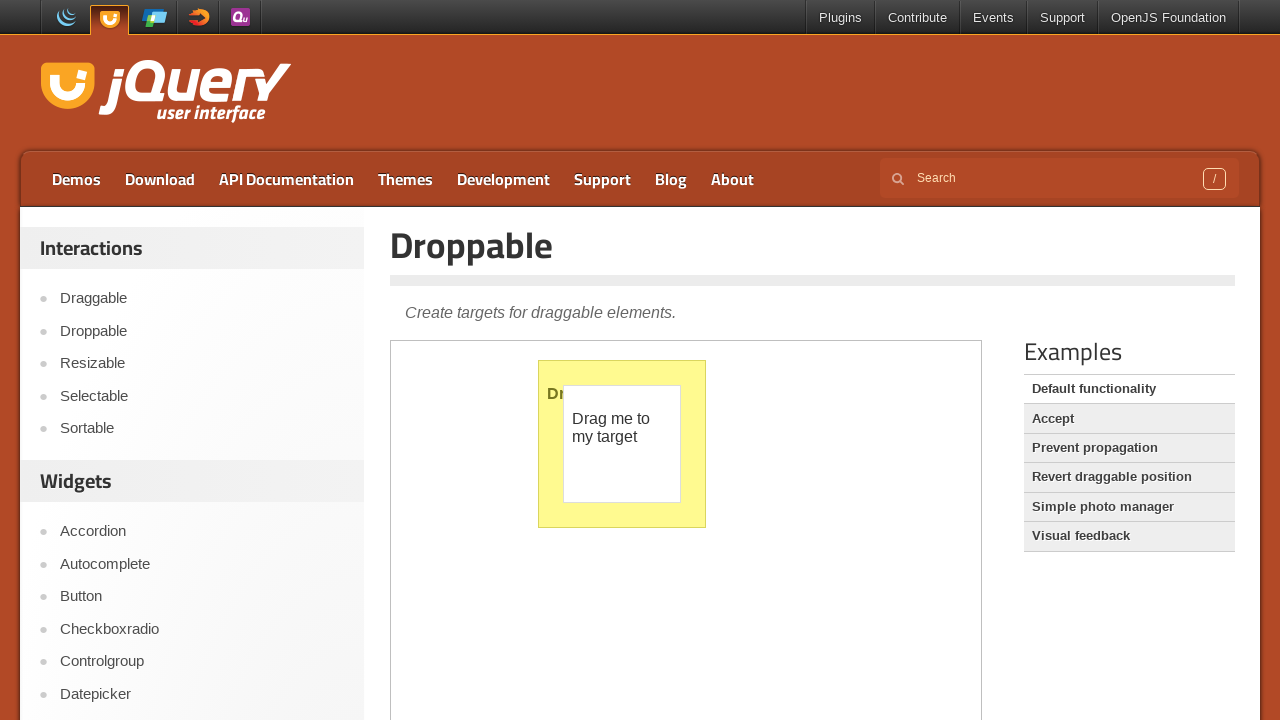

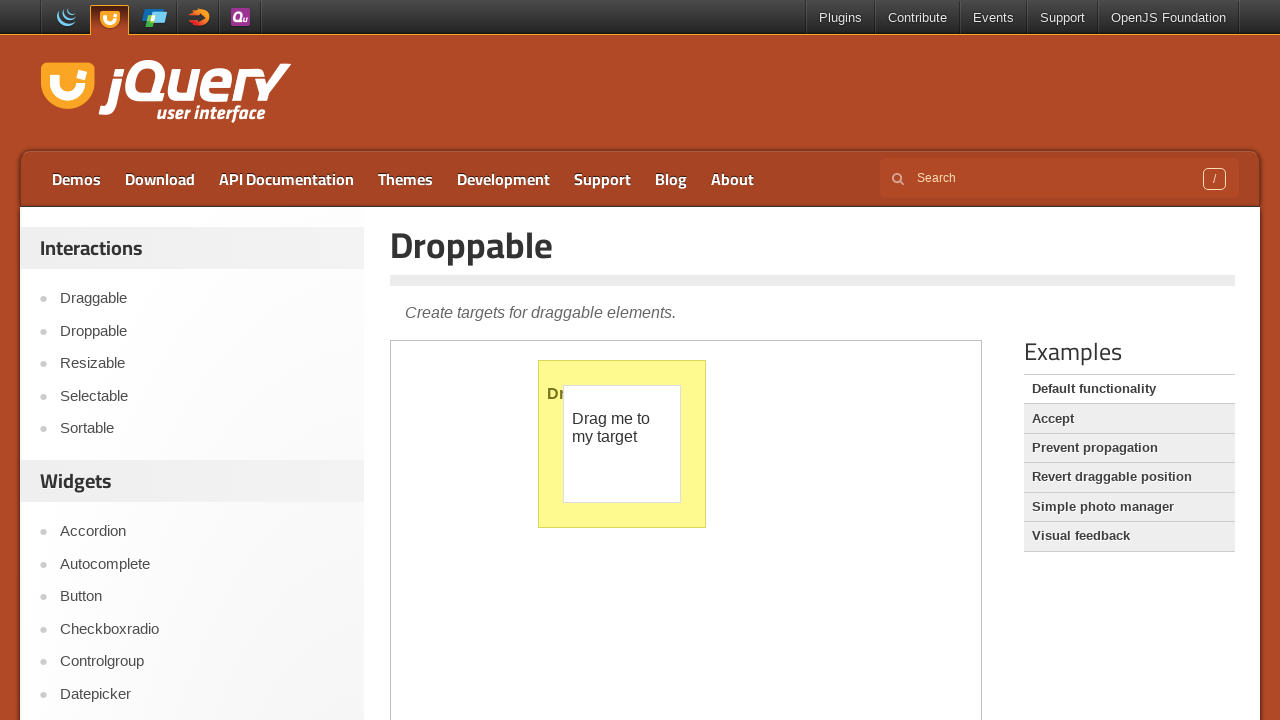